Navigates to the Rahul Shetty Academy homepage and verifies the page loads by checking the title

Starting URL: https://rahulshettyacademy.com/

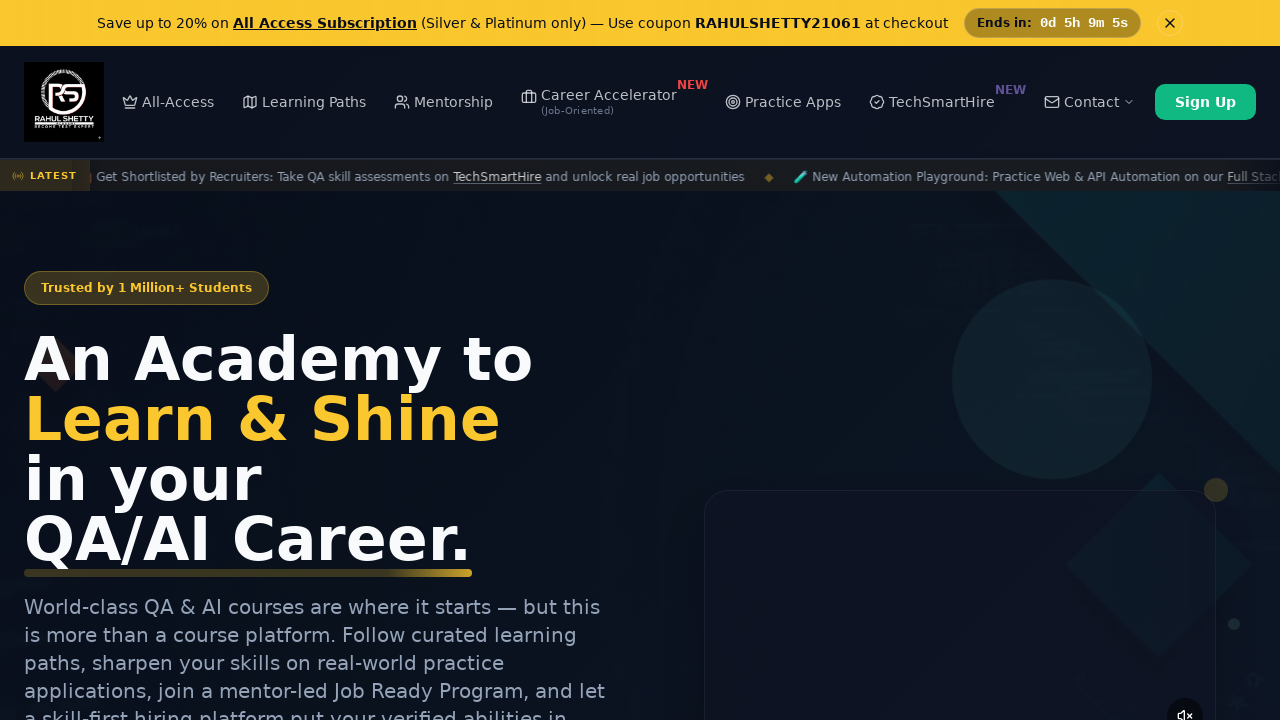

Waited for page to reach domcontentloaded state
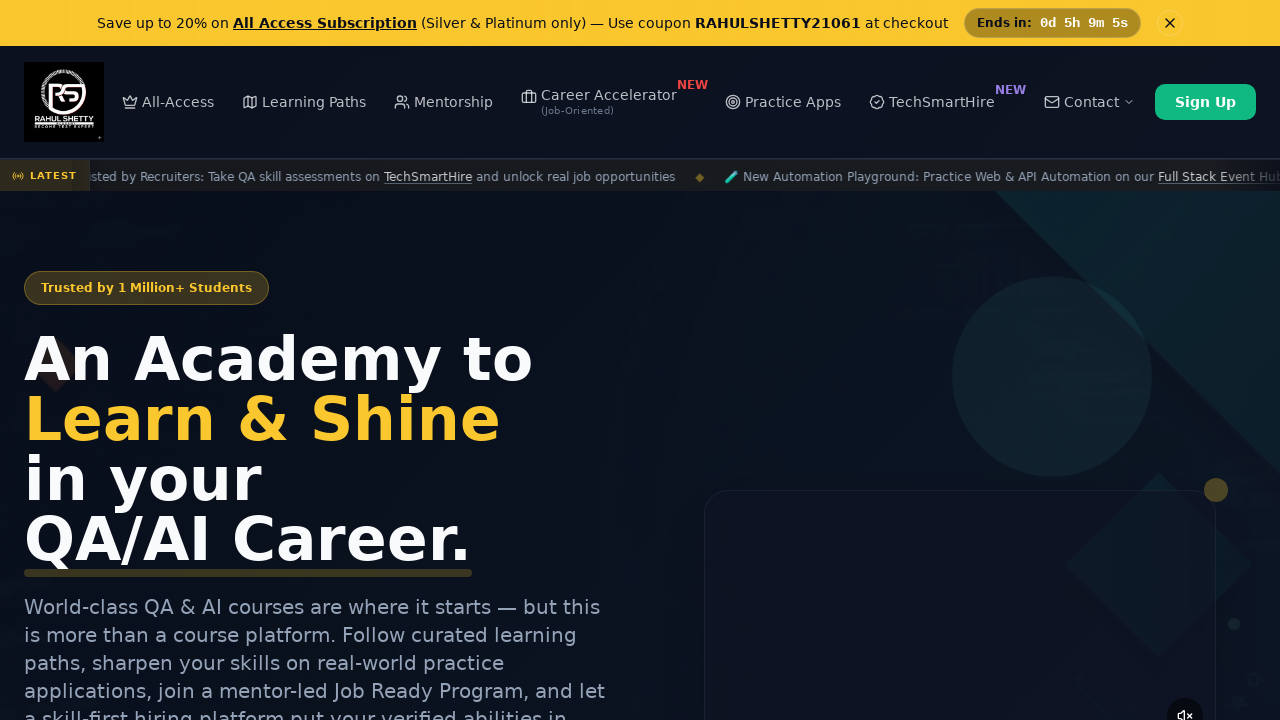

Retrieved page title: Rahul Shetty Academy | QA Automation, Playwright, AI Testing & Online Training
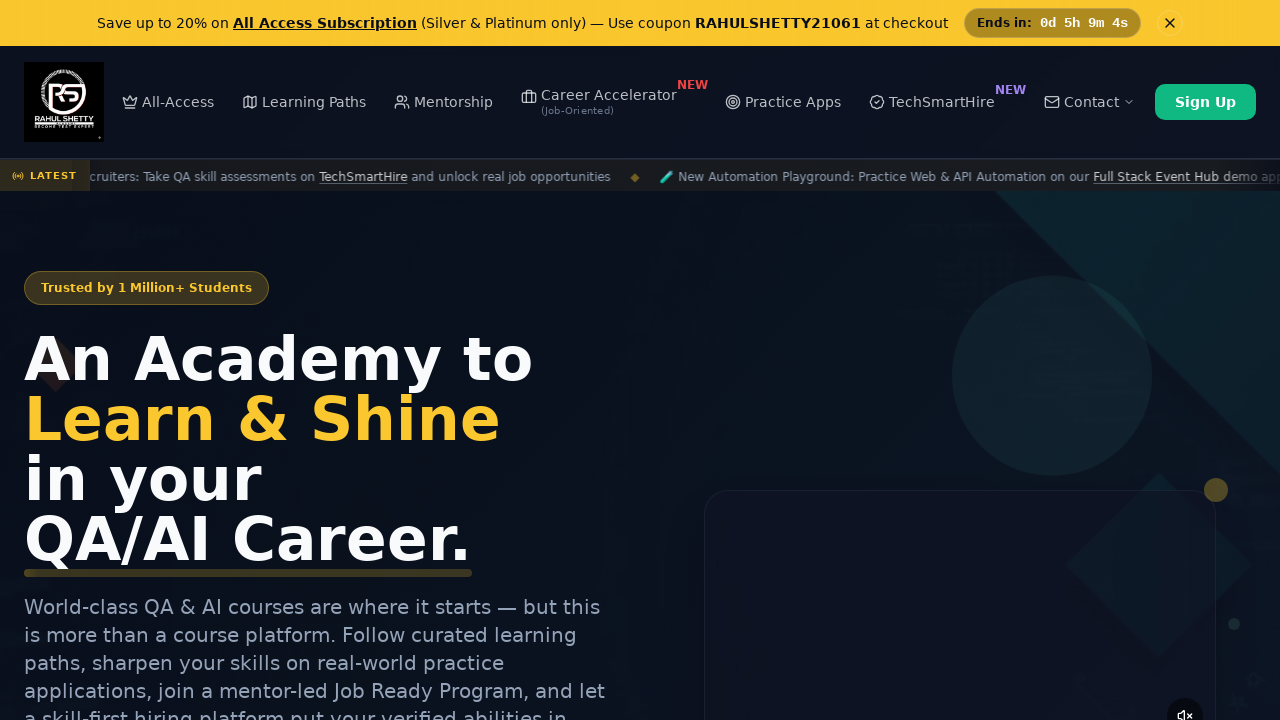

Printed page title to console
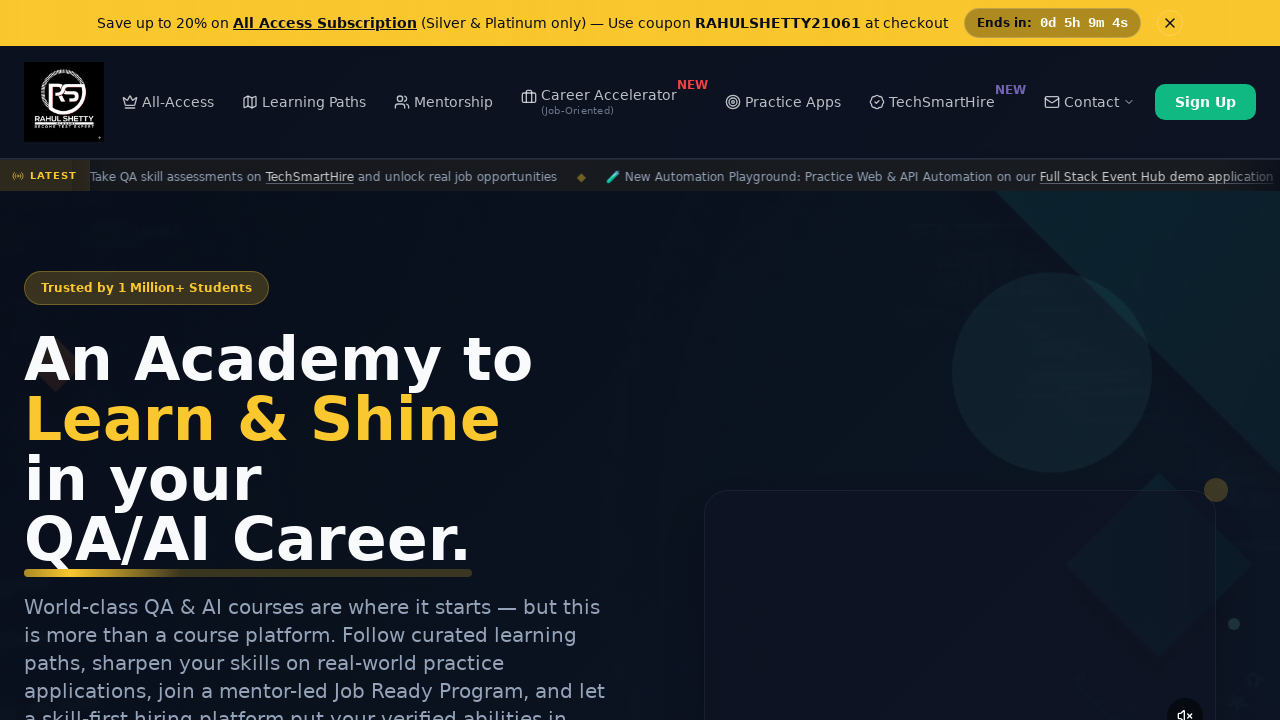

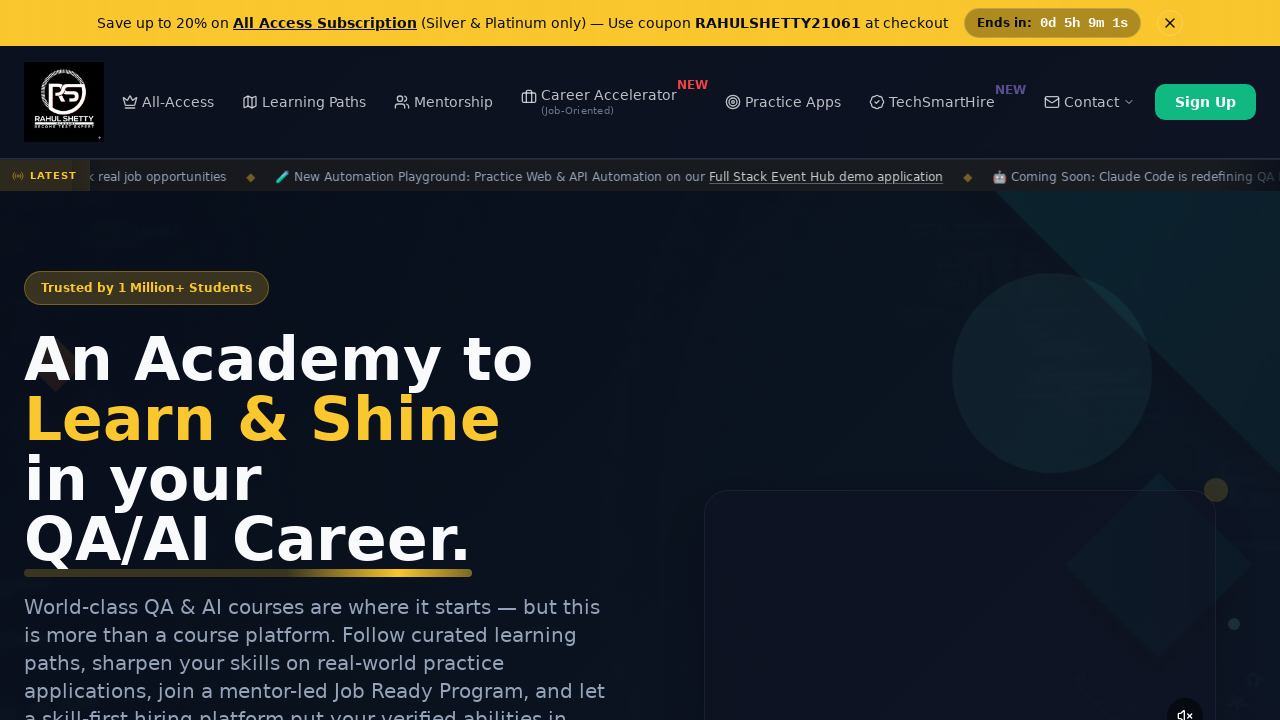